Navigates through multiple French language pages of the site (FAQ, accessibility settings, terms) to verify they load correctly

Starting URL: https://3mpwrapp.pages.dev/fr?no-modal=1

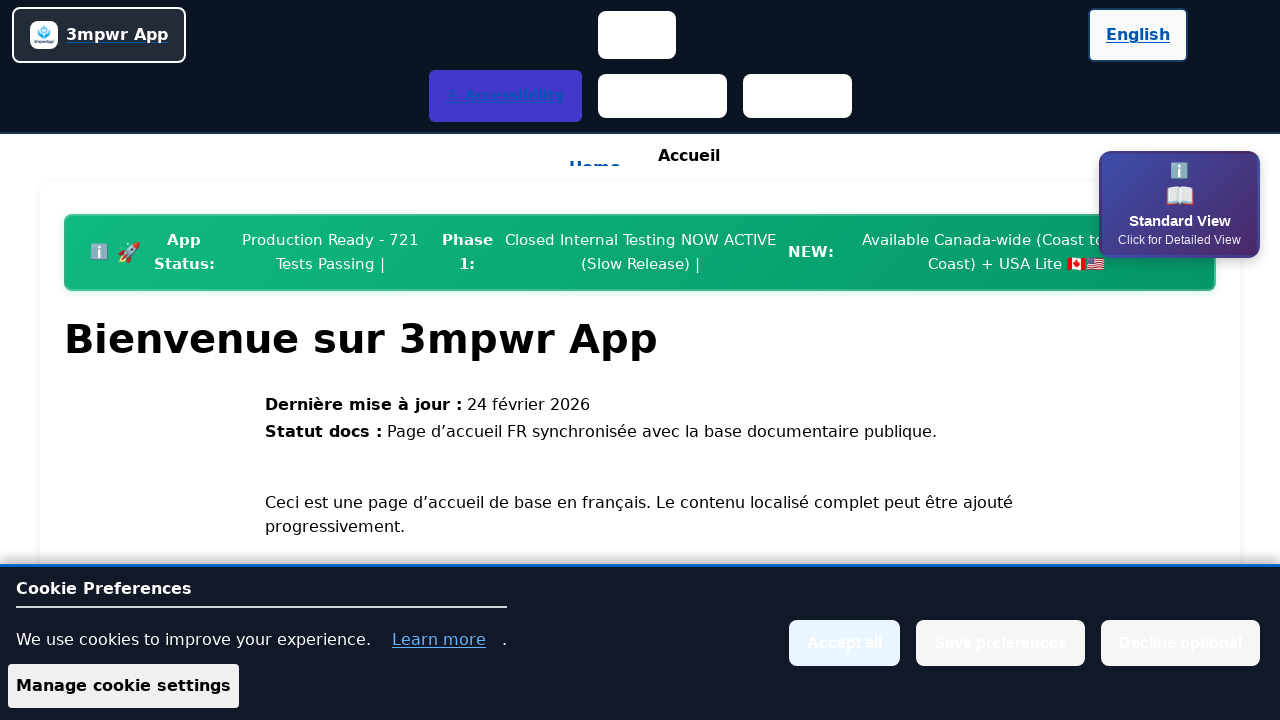

French homepage loaded successfully
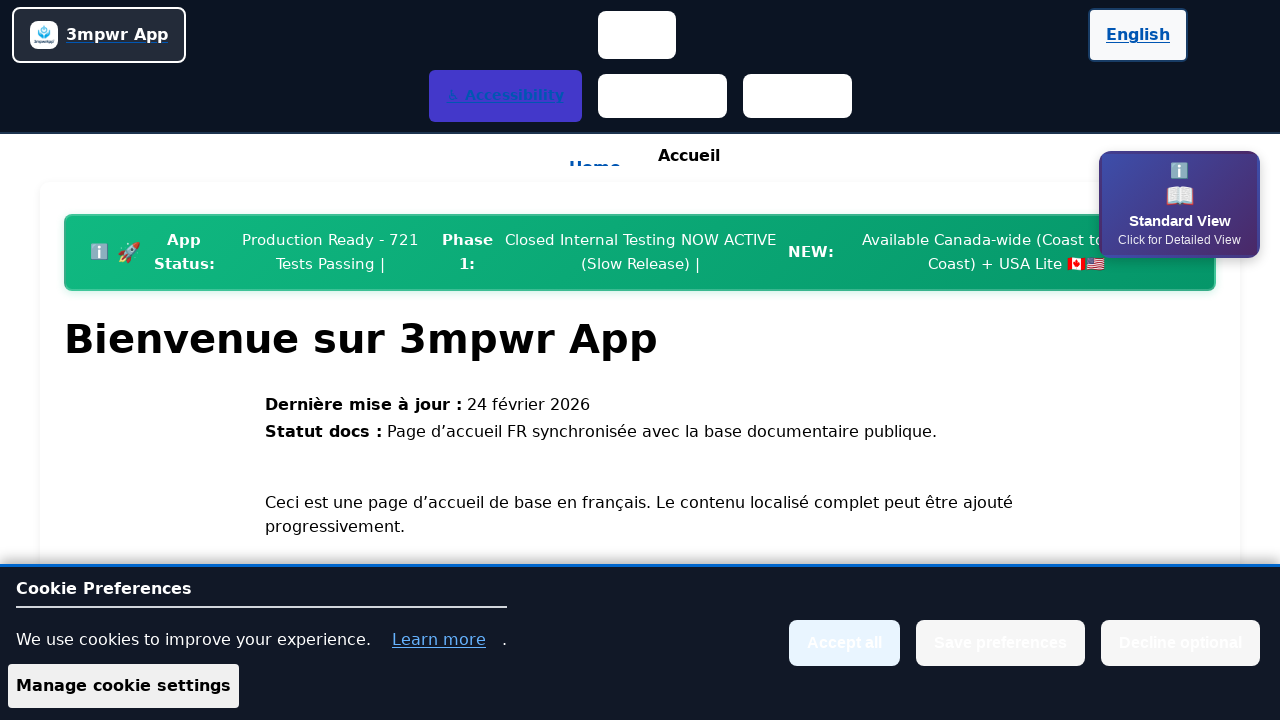

Waited 300ms for page stabilization
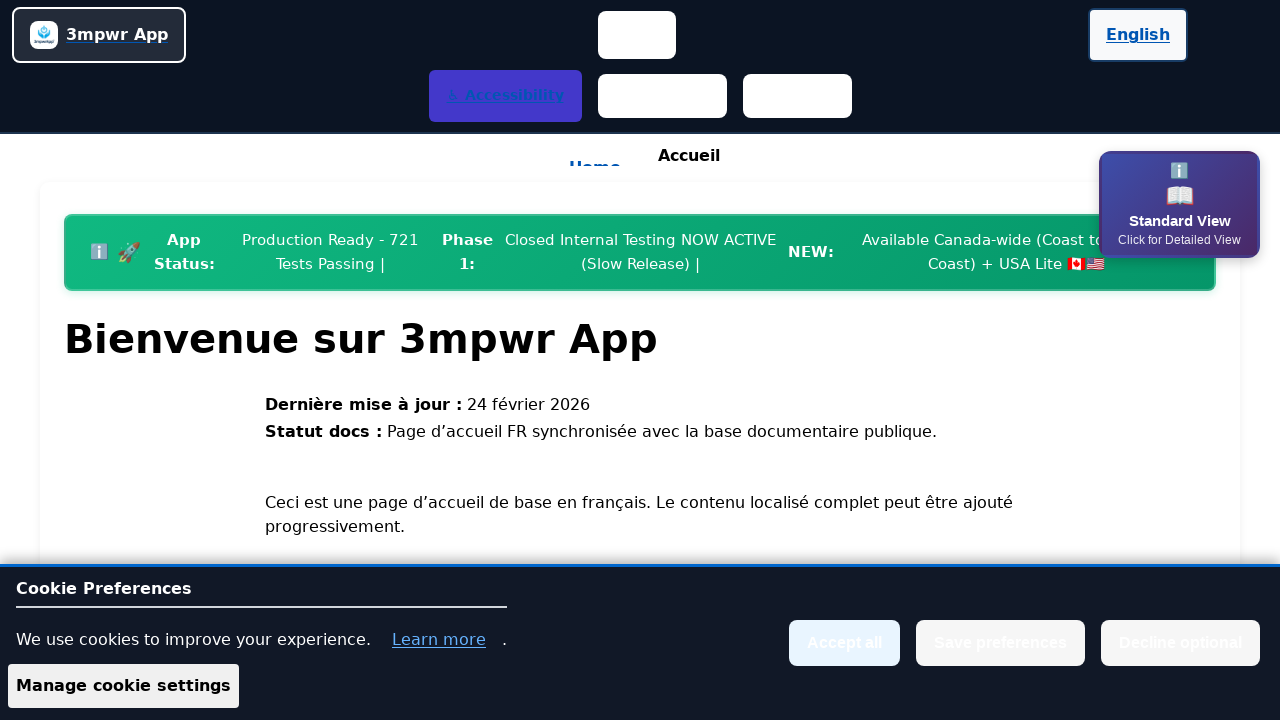

Navigated to French FAQ page
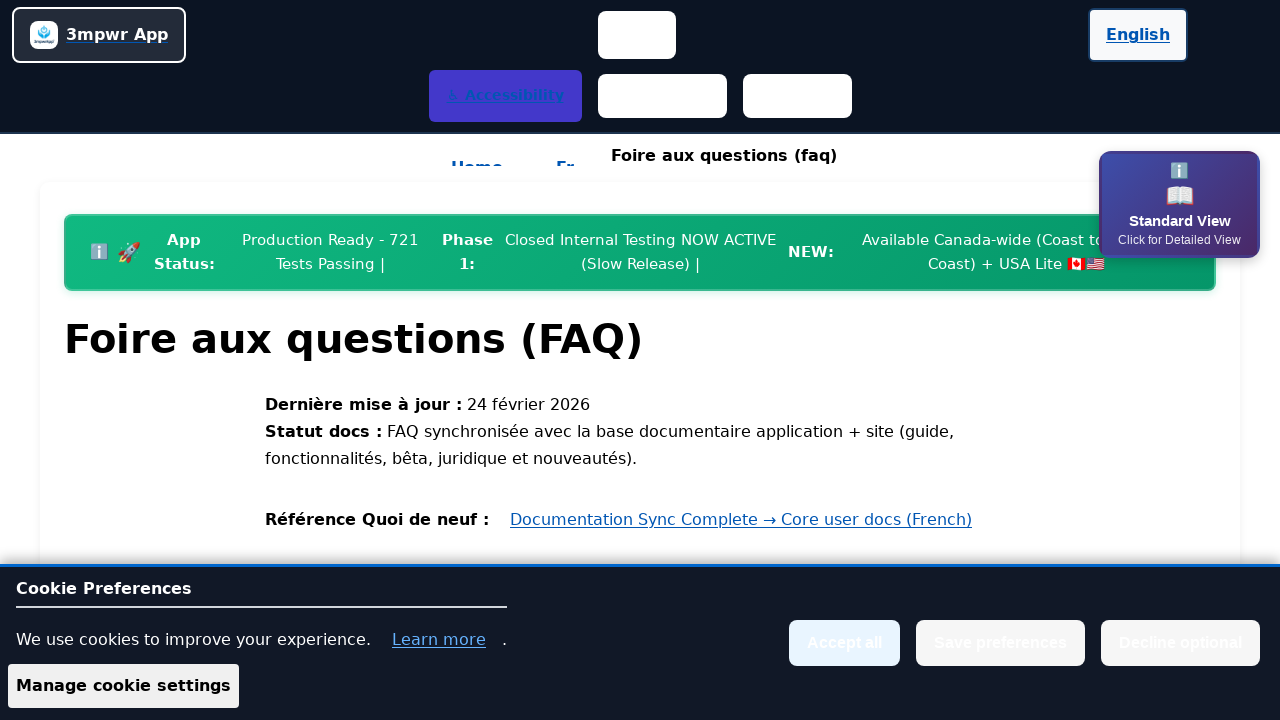

Waited 300ms for FAQ page stabilization
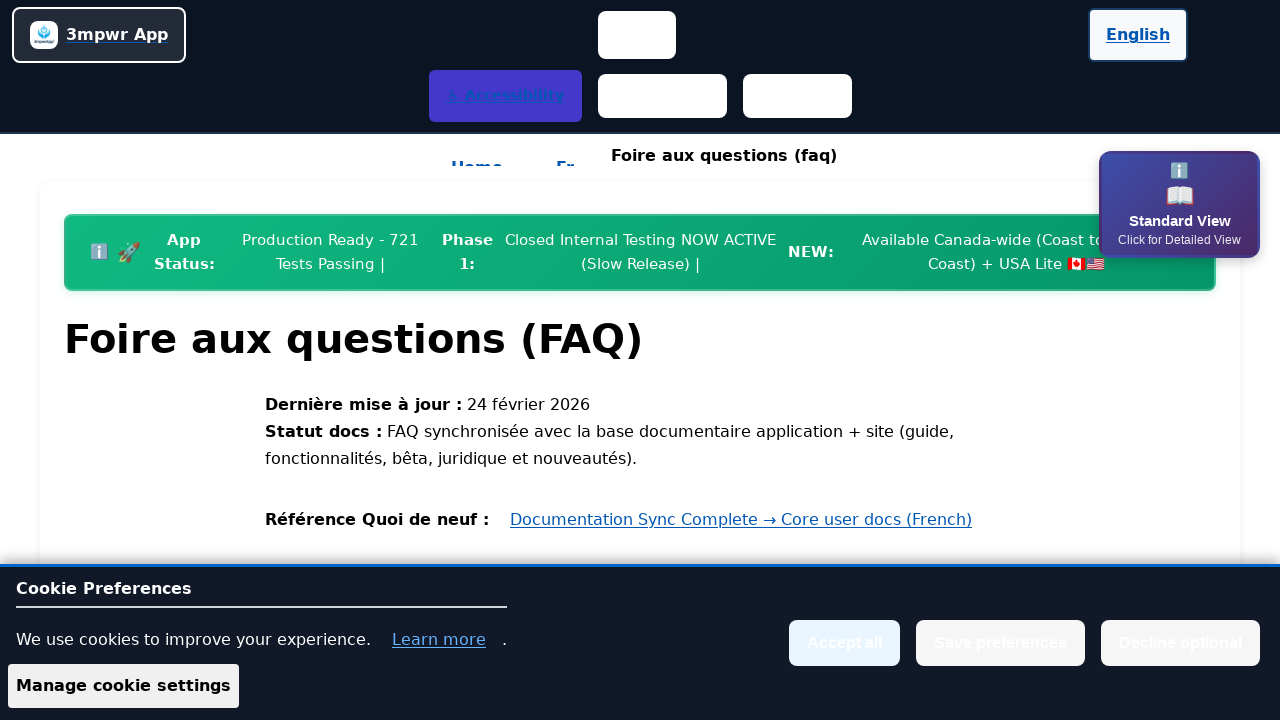

Navigated to French accessibility settings page
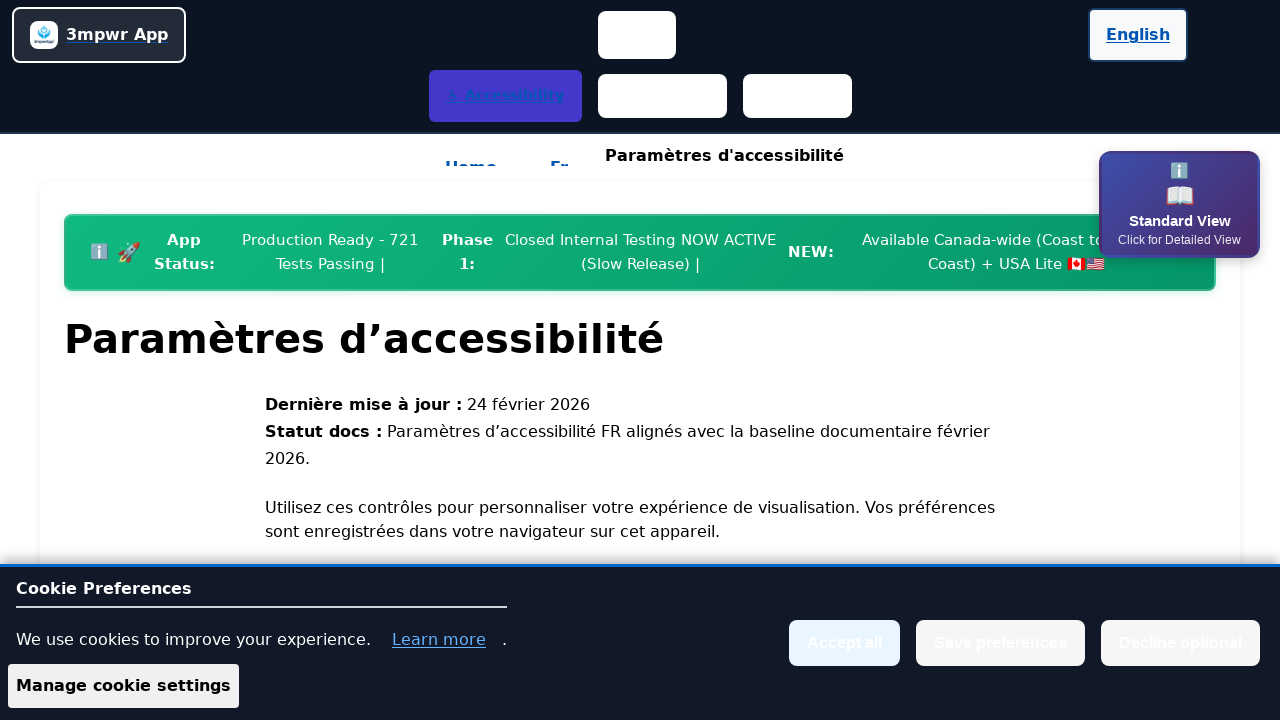

Waited 300ms for accessibility settings page stabilization
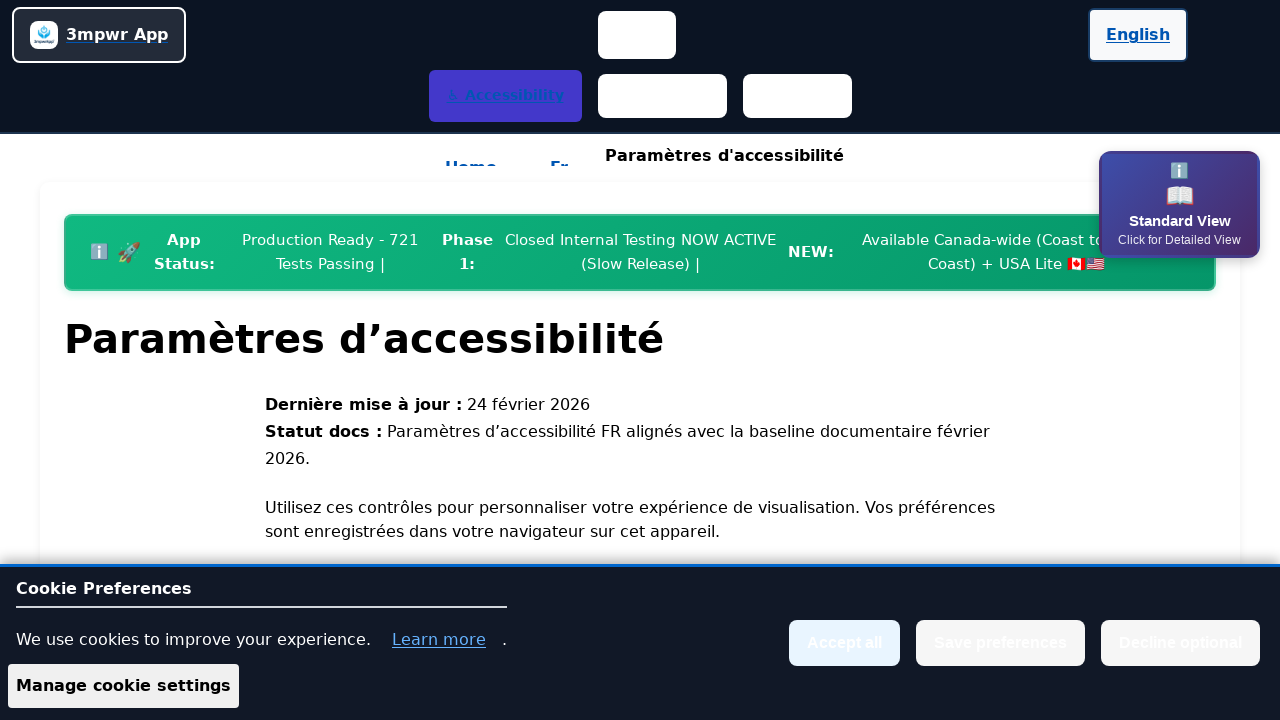

Navigated to French terms page
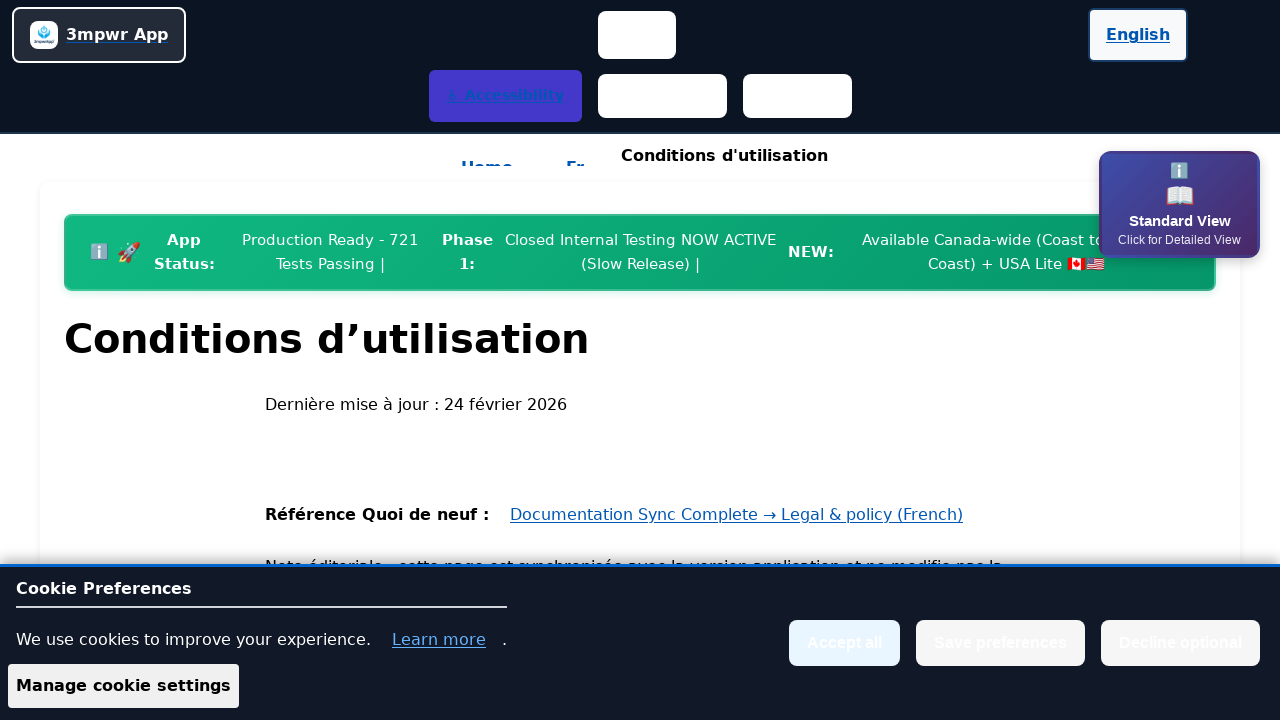

Waited 300ms for terms page stabilization
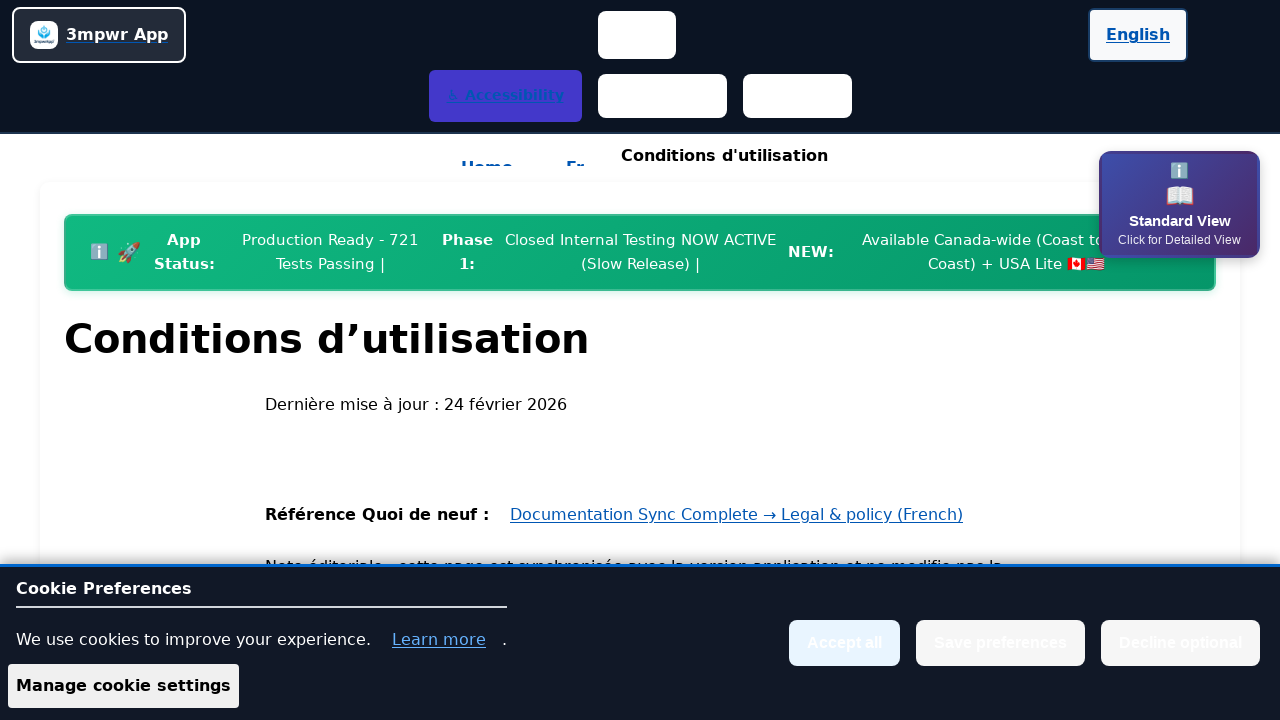

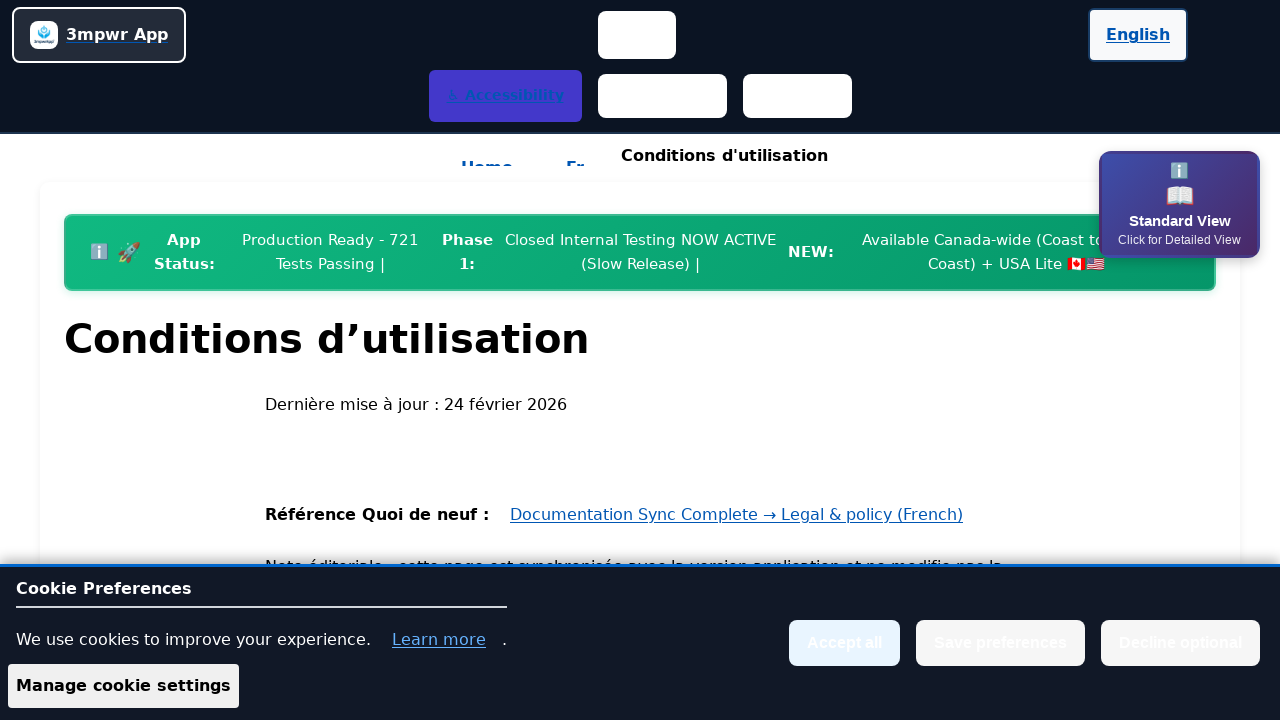